Tests navigation between various product links in the Product dropdown menu, verifying each link leads to the correct URL

Starting URL: https://owner.com

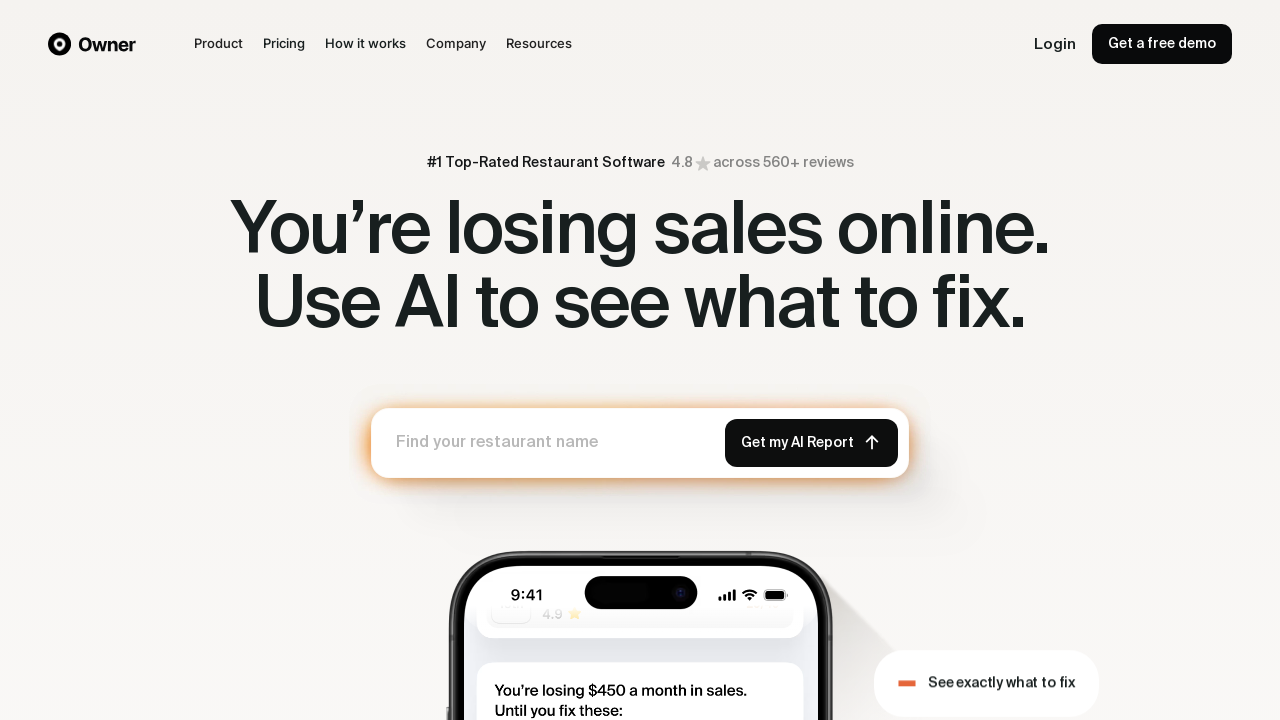

Hovered over Product menu to open dropdown at (218, 44) on text=Product
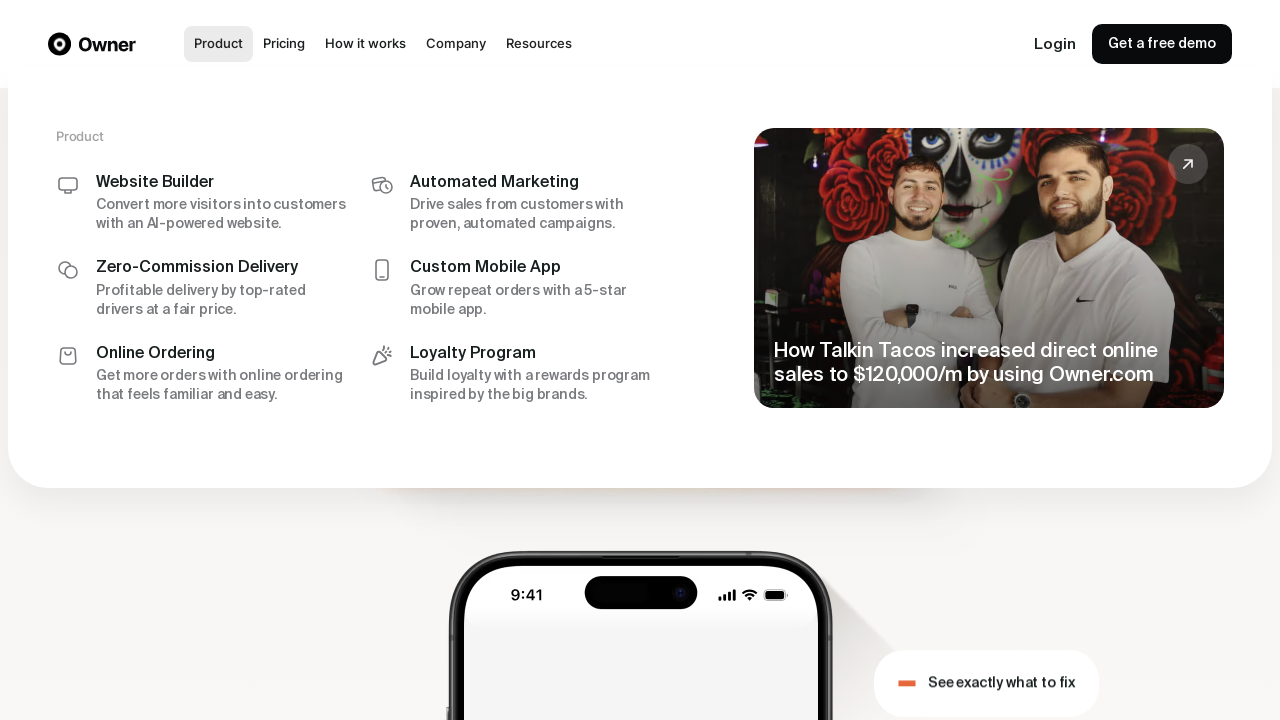

Clicked Website Builder link in Product dropdown at (221, 184) on text=Website Builder
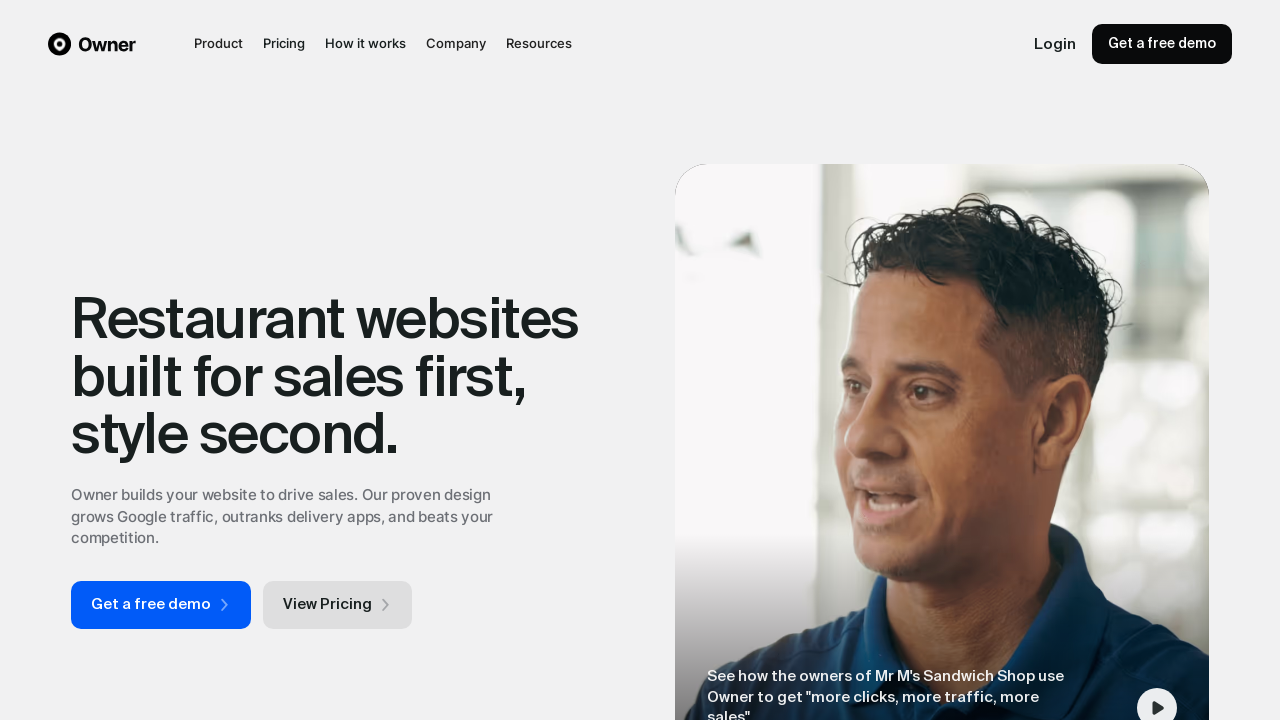

Website Builder page loaded successfully
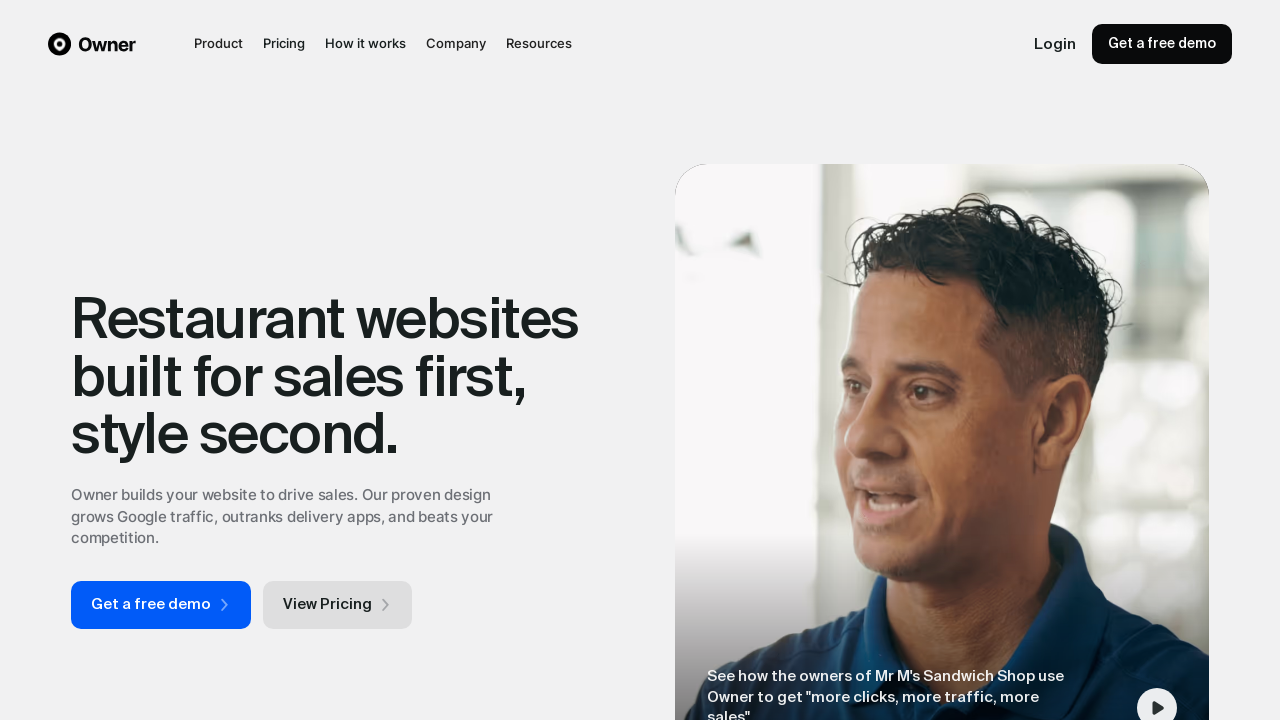

Hovered over Product menu to open dropdown at (218, 44) on text=Product
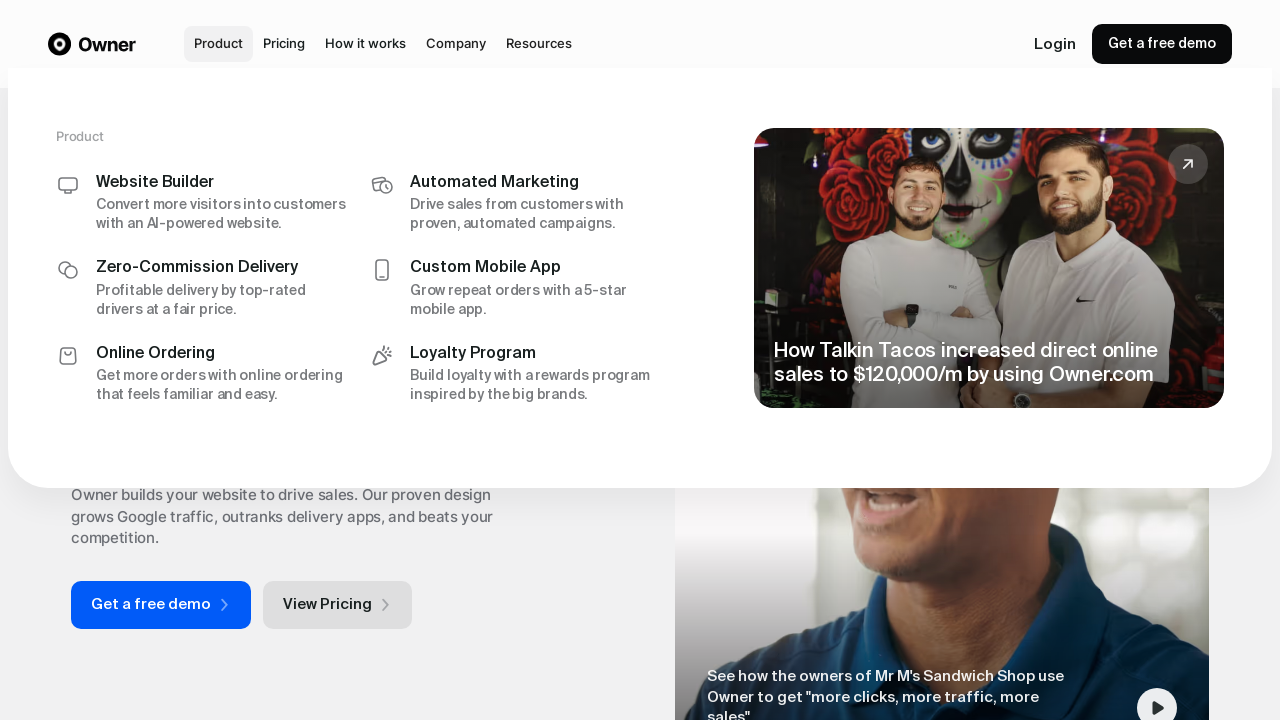

Clicked Automated Marketing link in Product dropdown at (535, 184) on text=Automated Marketing
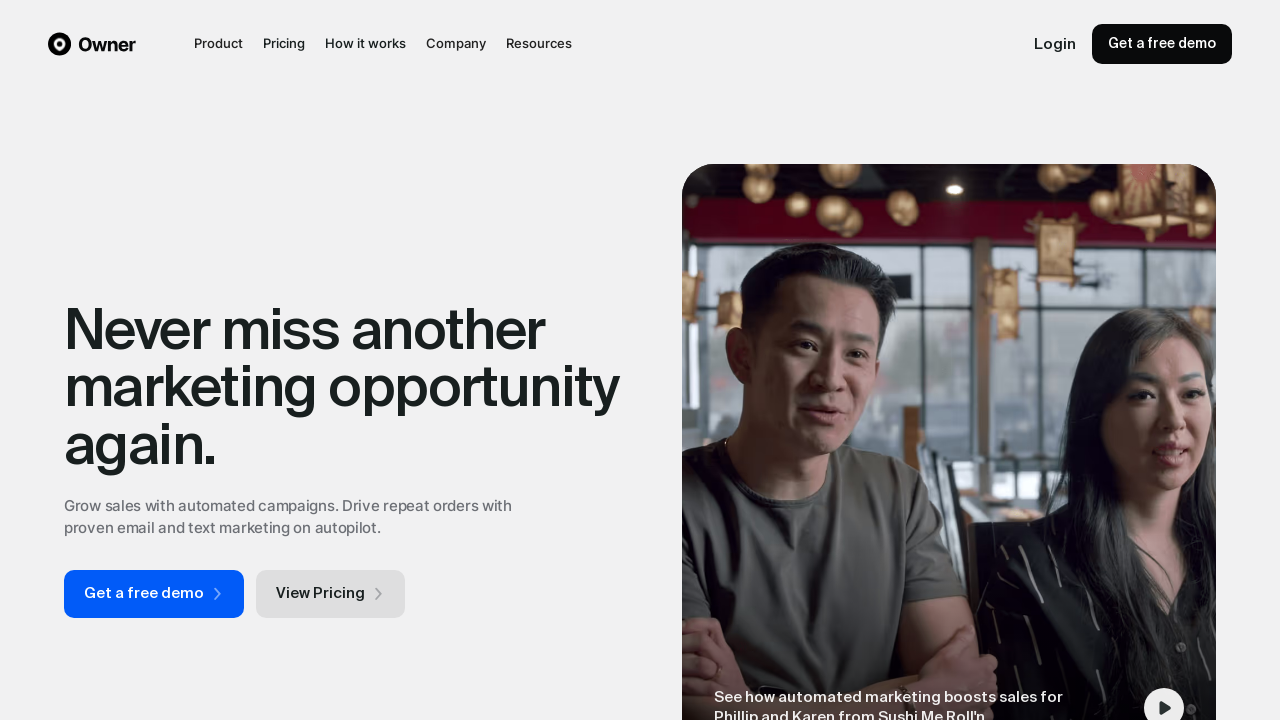

Automated Marketing page loaded successfully
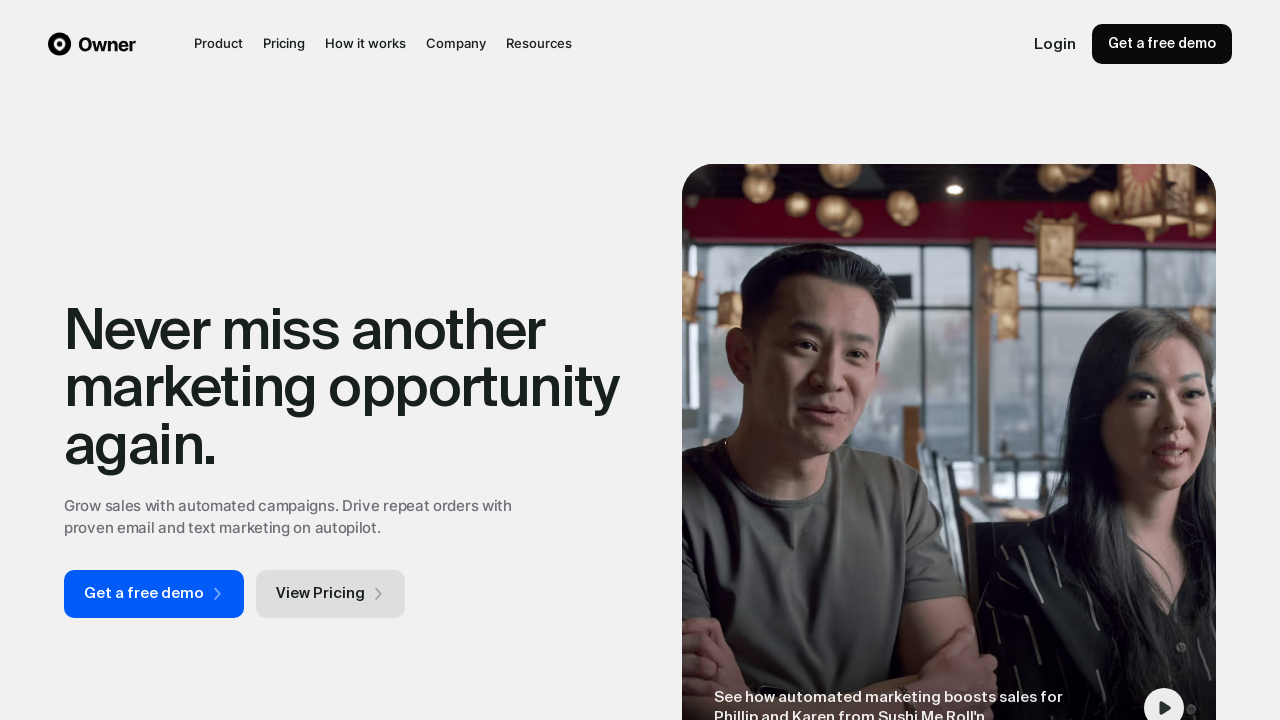

Hovered over Product menu to open dropdown at (218, 44) on text=Product
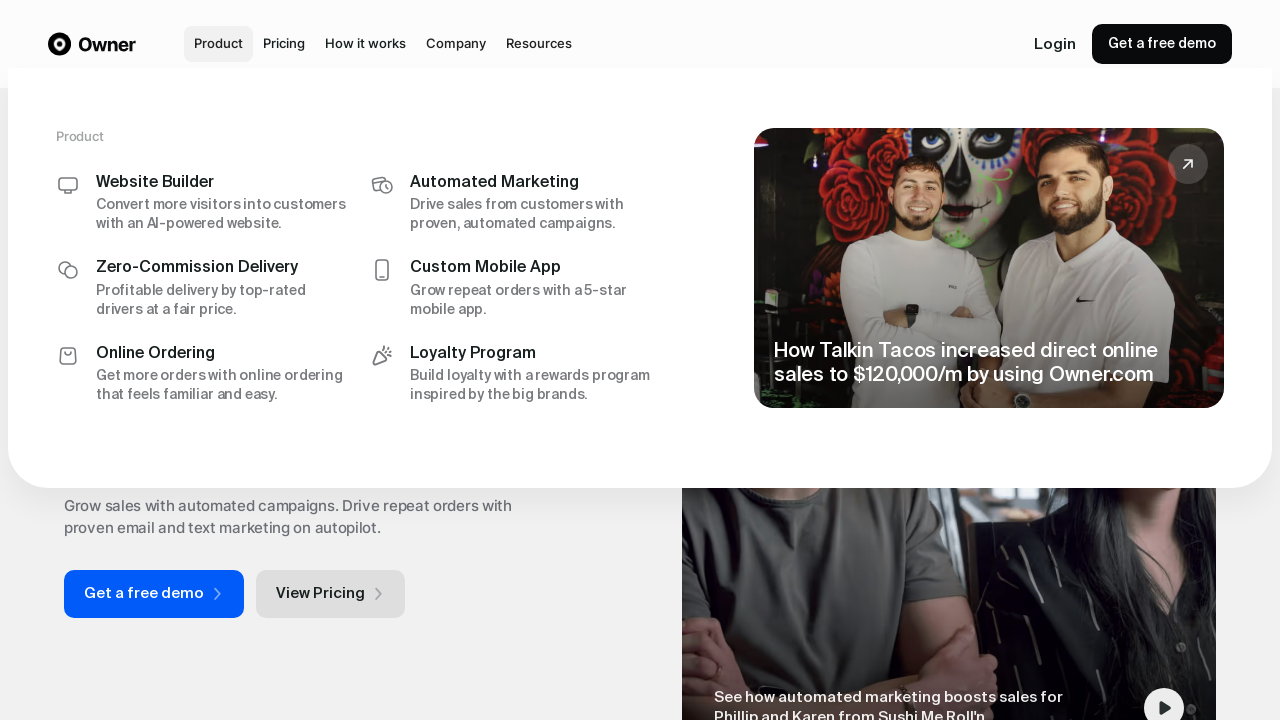

Clicked Zero-Commission Delivery link in Product dropdown at (221, 269) on text=Zero-Commission Delivery
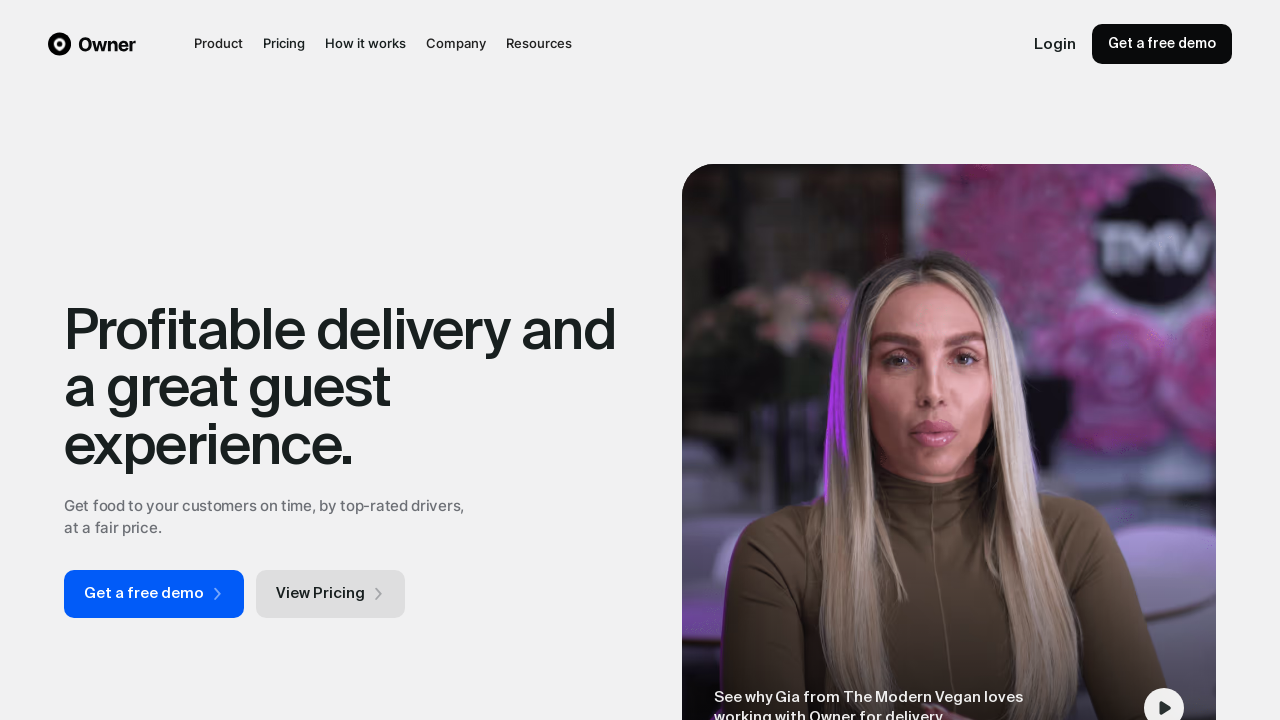

Zero-Commission Delivery page loaded successfully
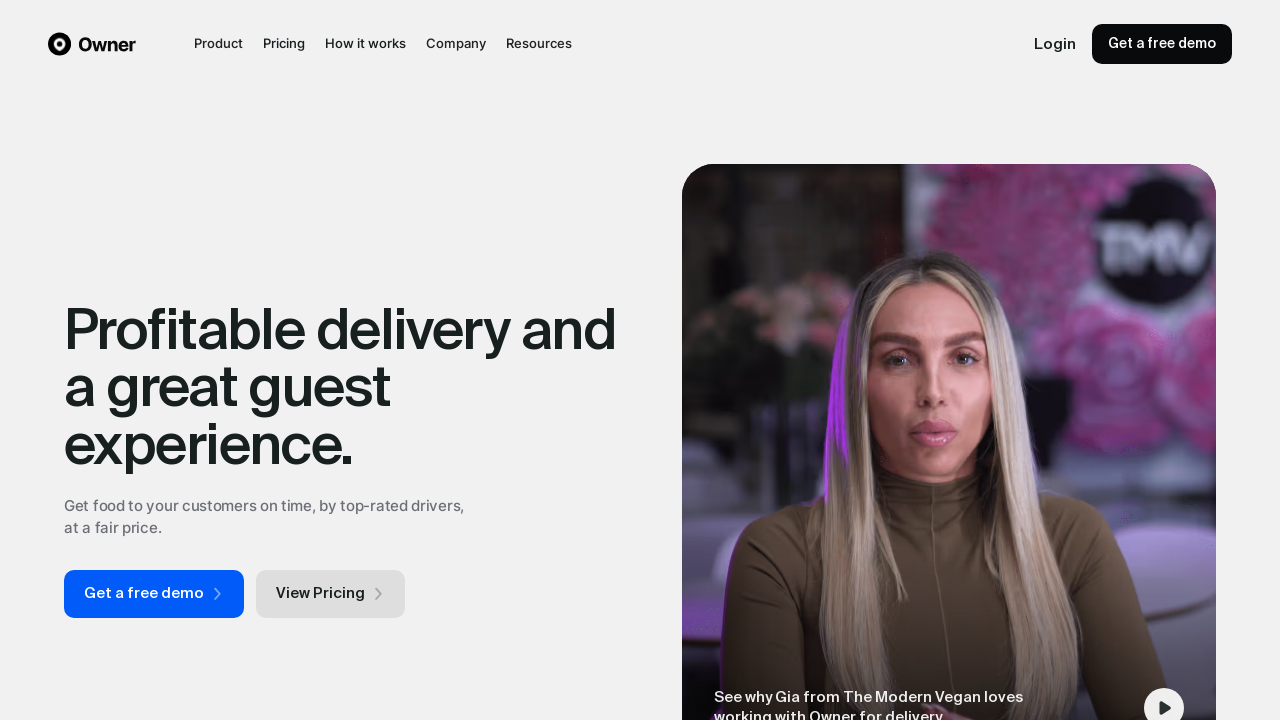

Hovered over Product menu to open dropdown at (218, 44) on text=Product
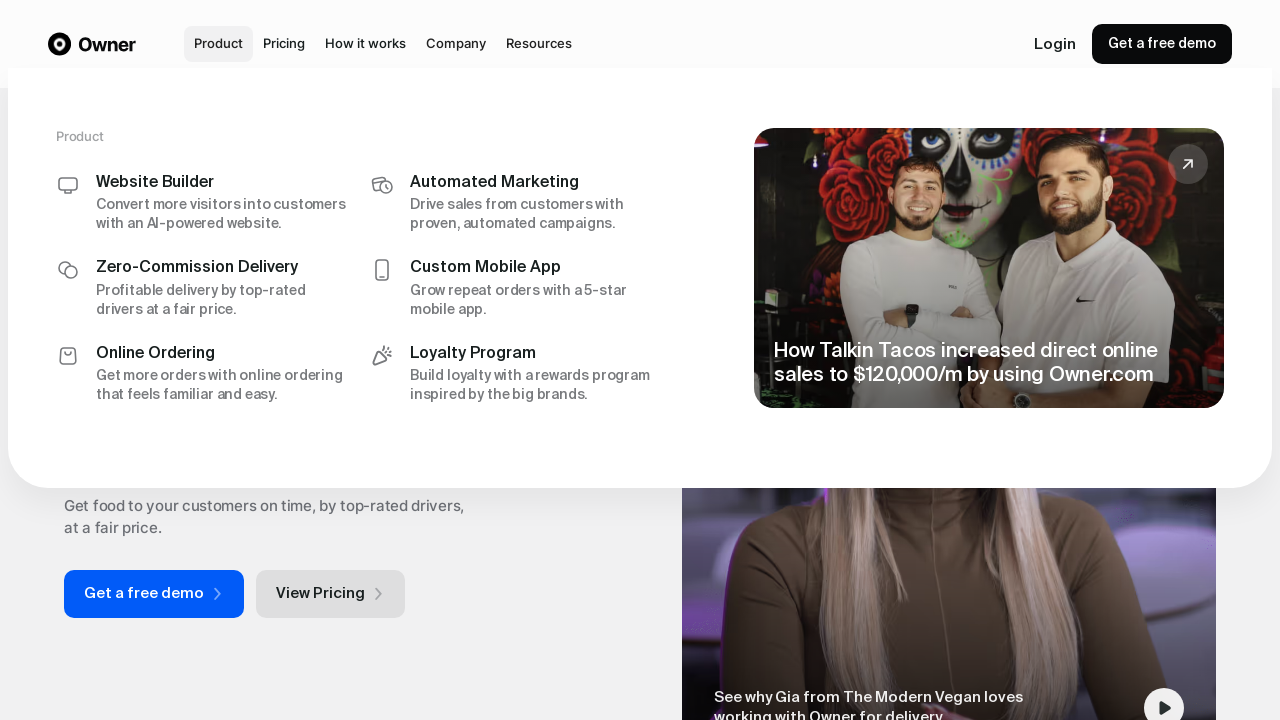

Clicked Custom Mobile App link in Product dropdown at (535, 269) on text=Custom Mobile App
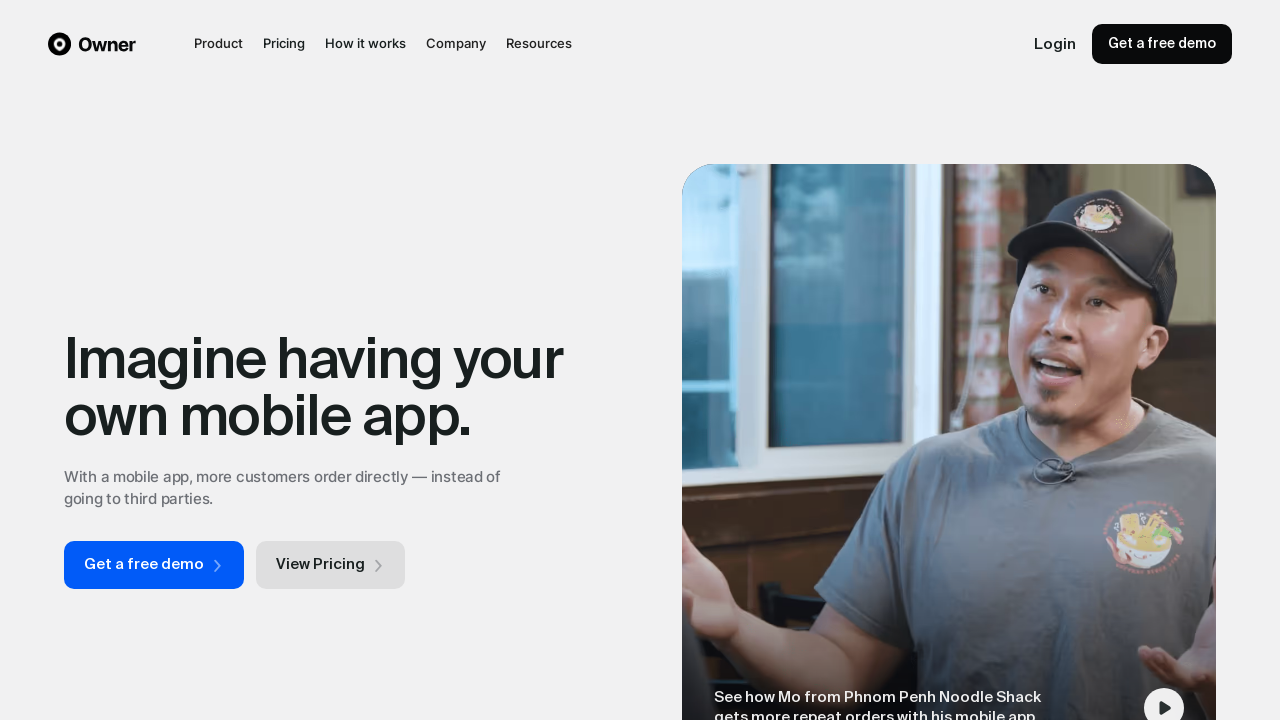

Custom Mobile App page loaded successfully
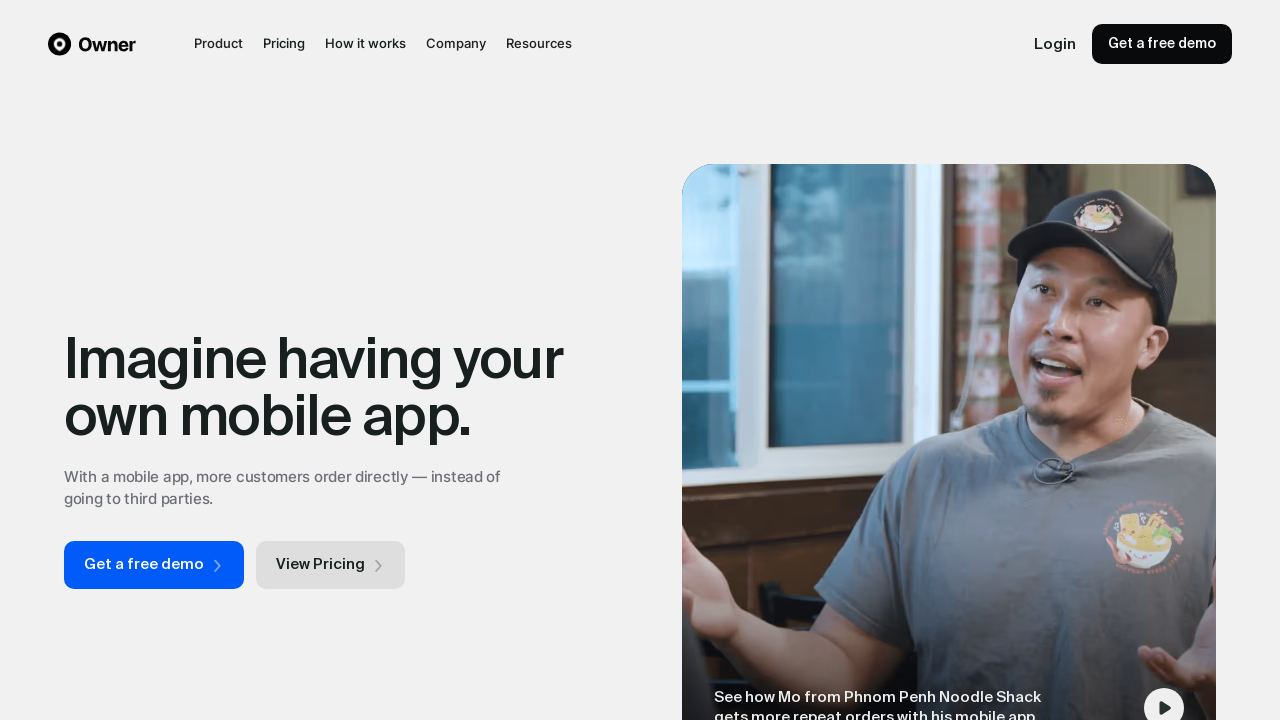

Hovered over Product menu to open dropdown at (218, 44) on text=Product
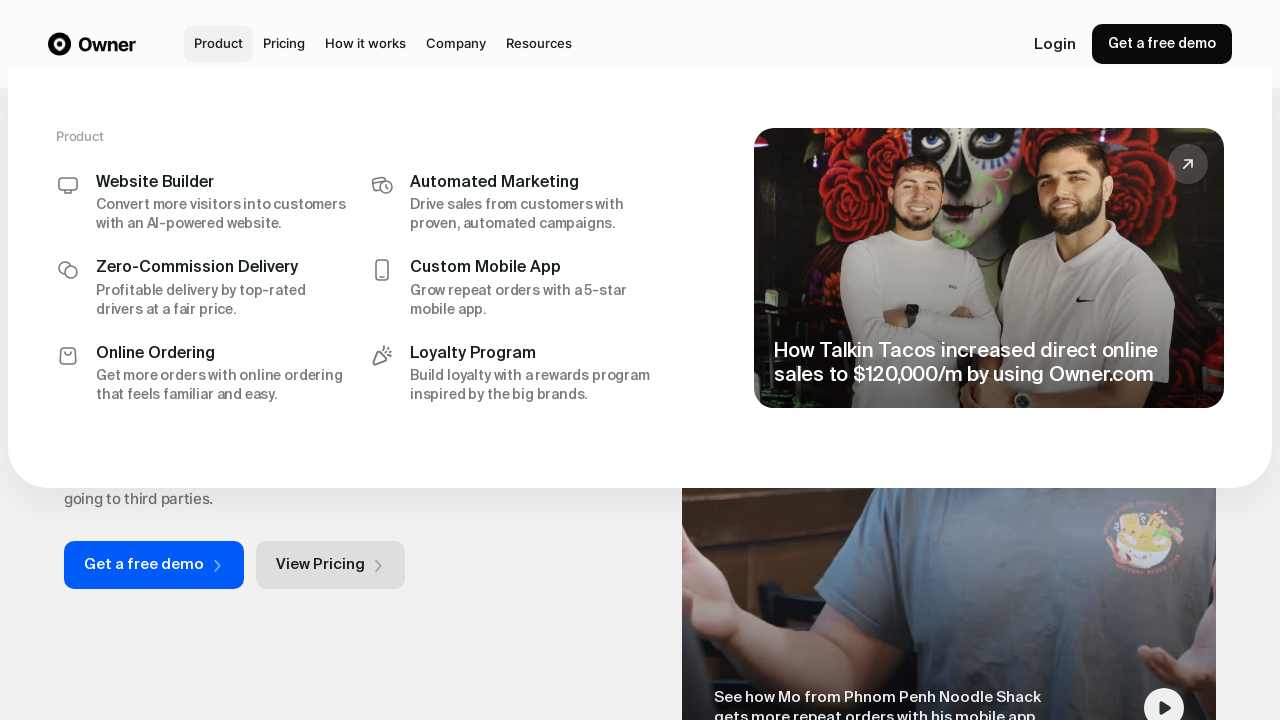

Clicked Online Ordering link in Product dropdown at (221, 354) on text=Online Ordering
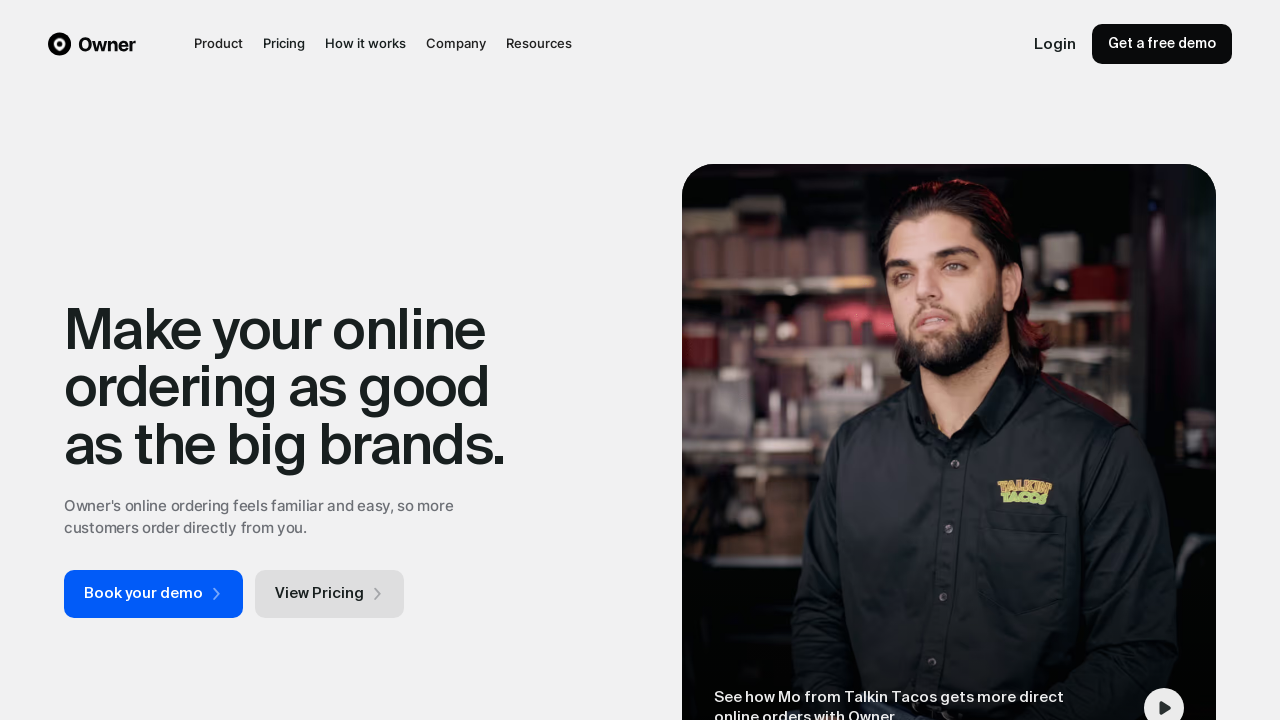

Online Ordering page loaded successfully
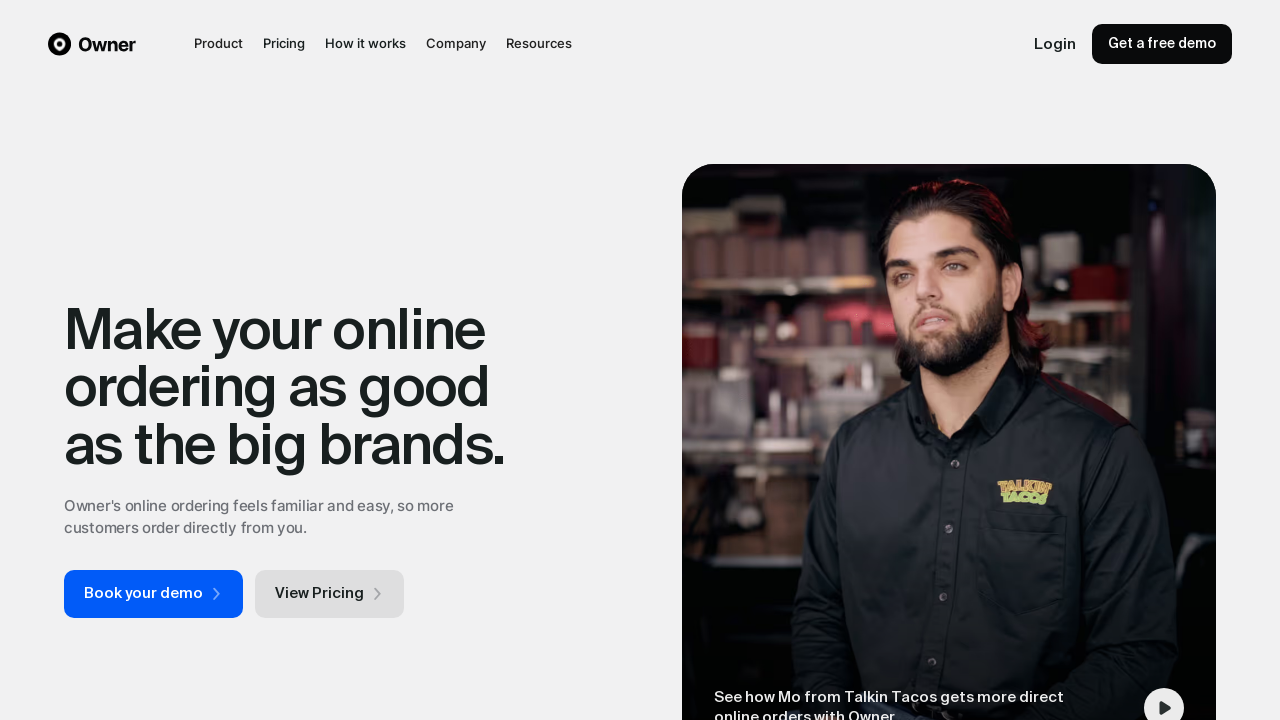

Hovered over Product menu to open dropdown at (218, 44) on text=Product
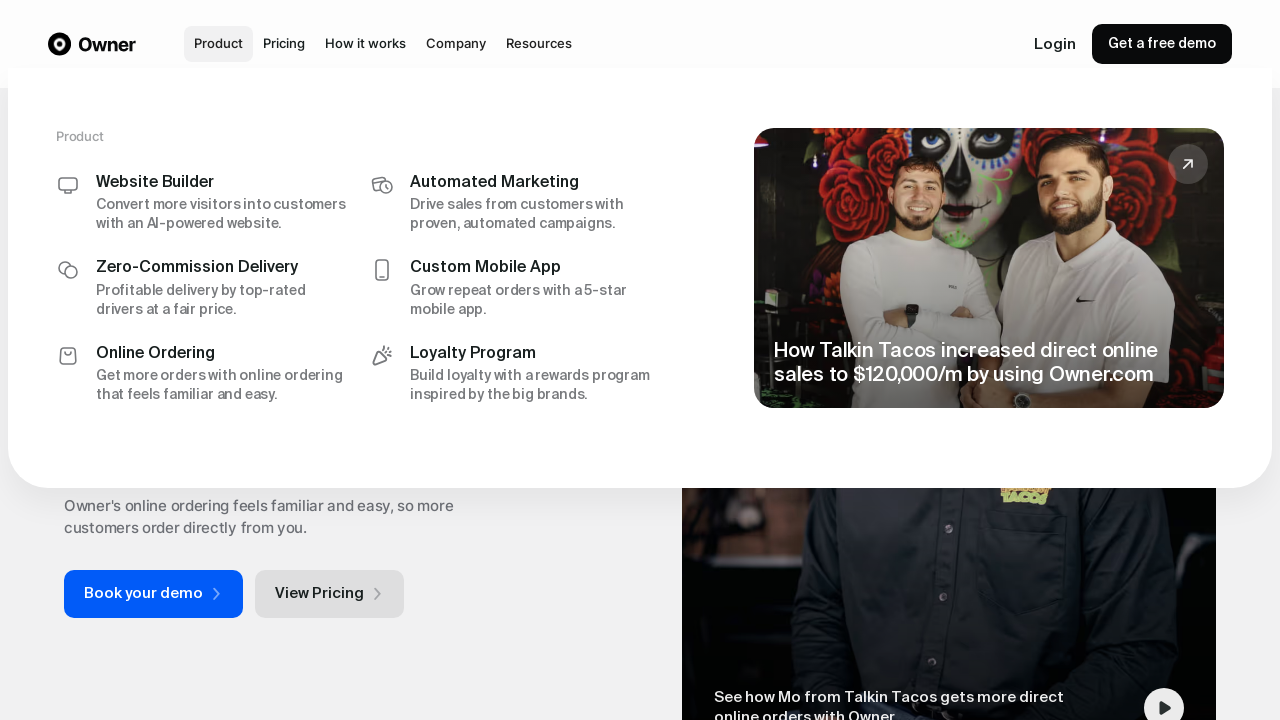

Clicked Loyalty Program link in Product dropdown at (535, 354) on text=Loyalty Program
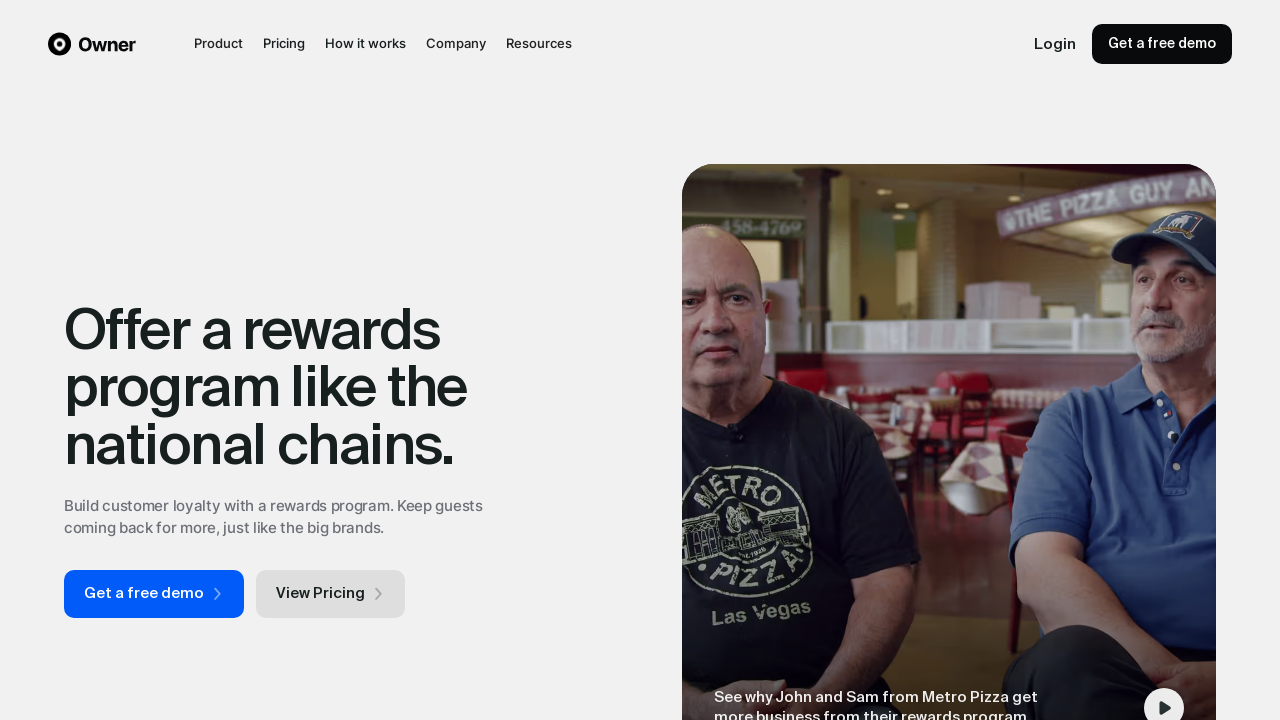

Loyalty Program page loaded successfully
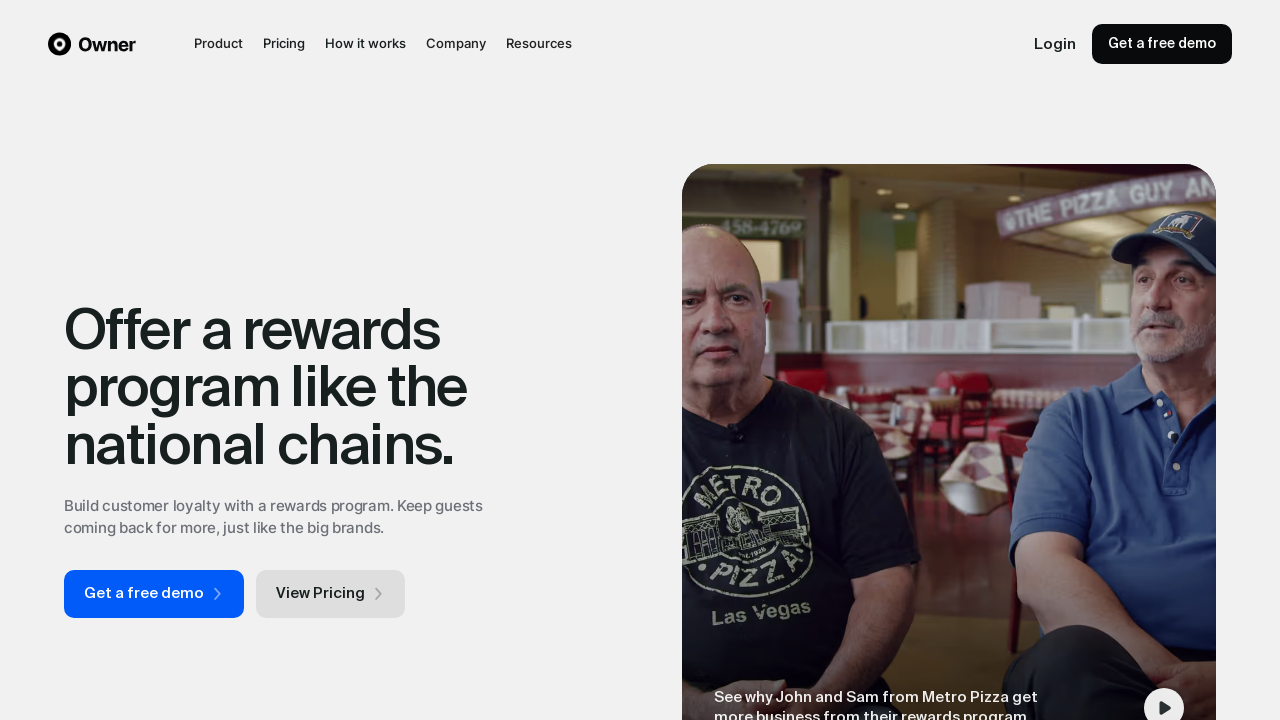

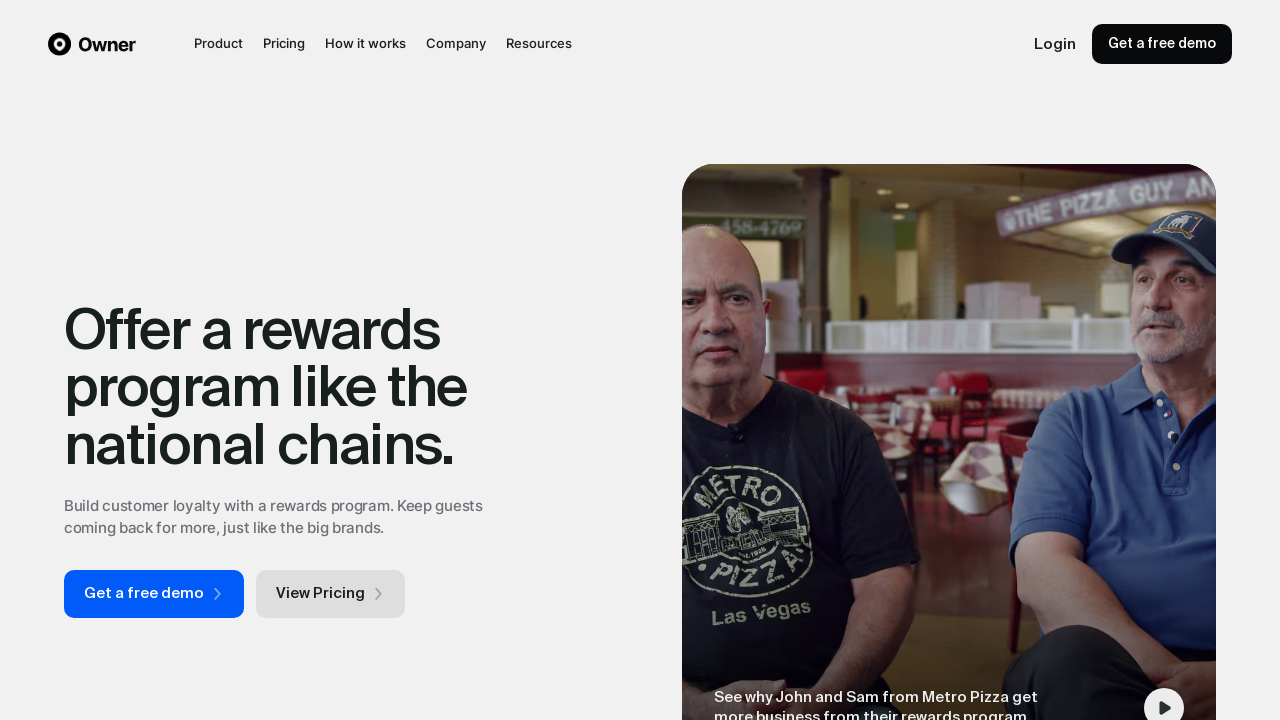